Tests dropdown selection functionality by selecting options from a country dropdown using different selection methods (by index and by value), and verifies dropdown properties

Starting URL: https://letcode.in/dropdowns

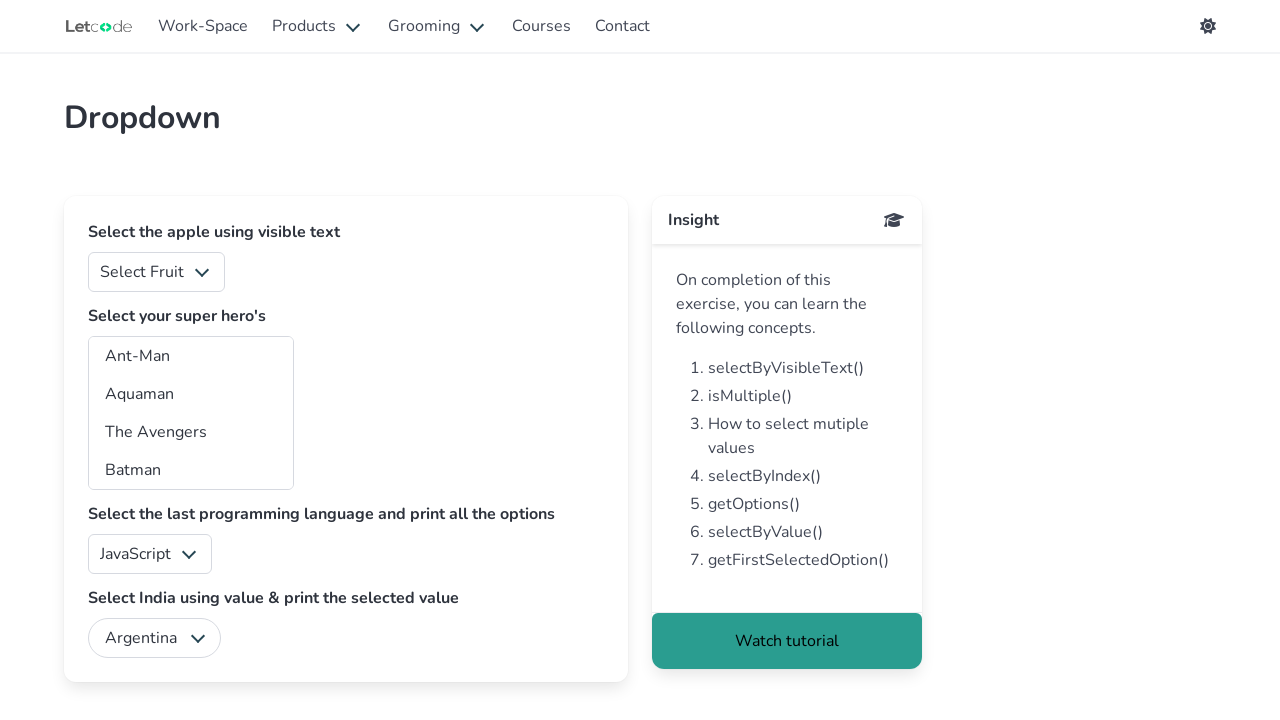

Selected option at index 6 from country dropdown on select#country
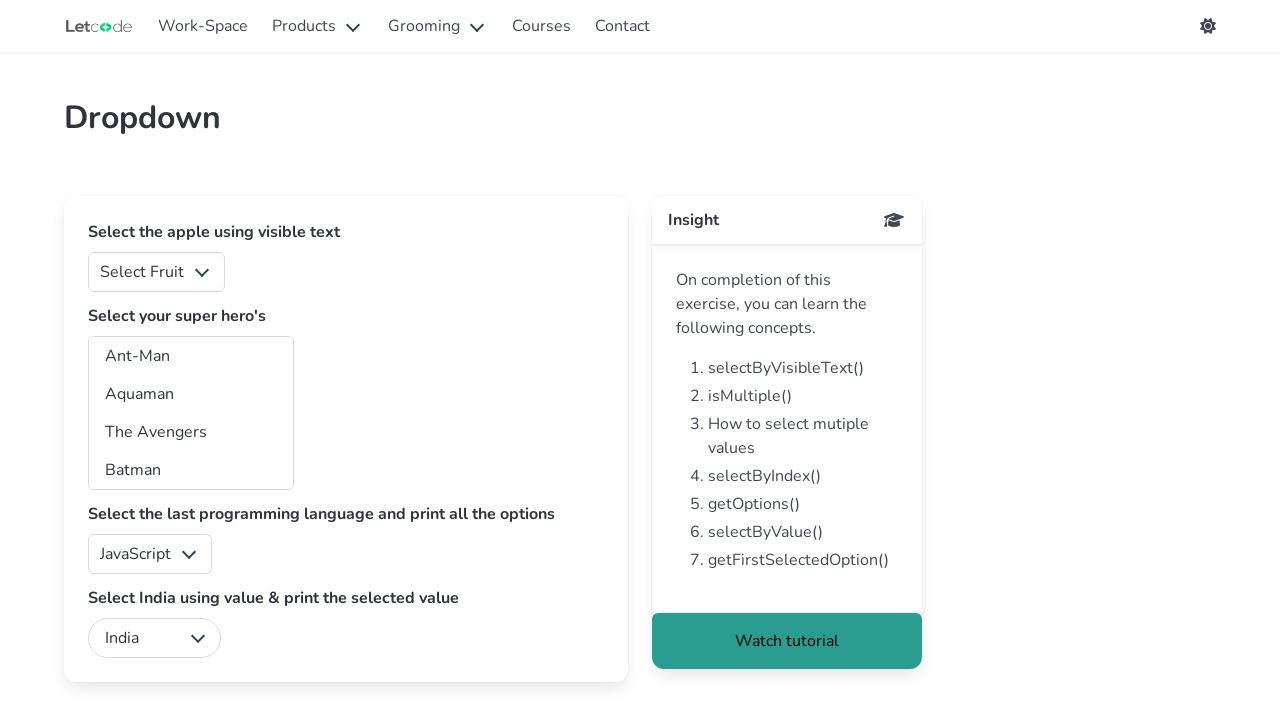

Selected 'Brazil' from country dropdown by value on select#country
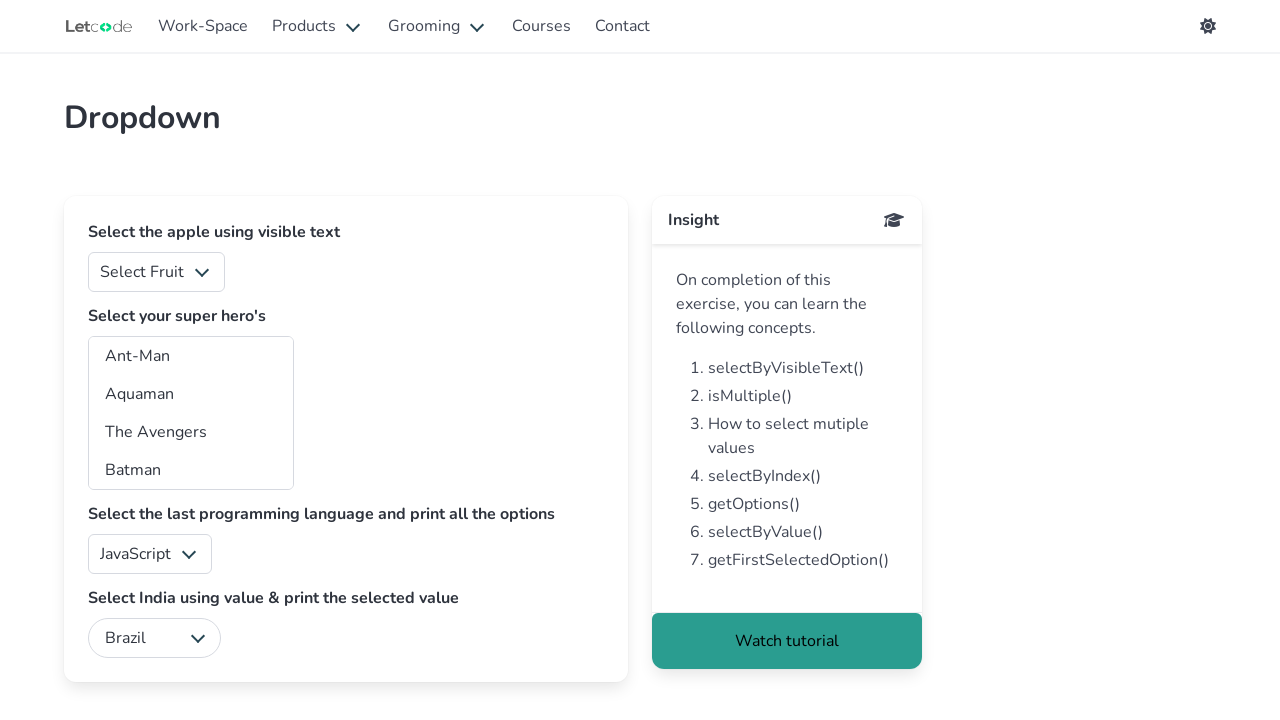

Waited 500ms for dropdown selection to complete
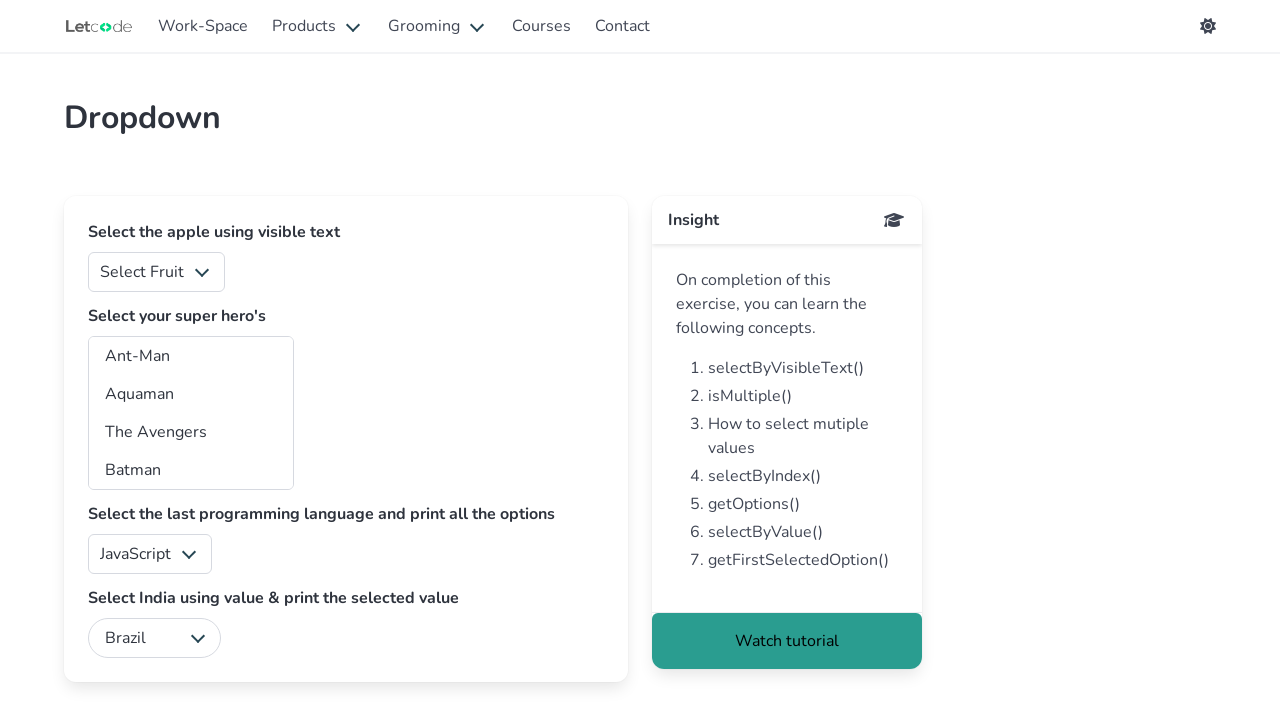

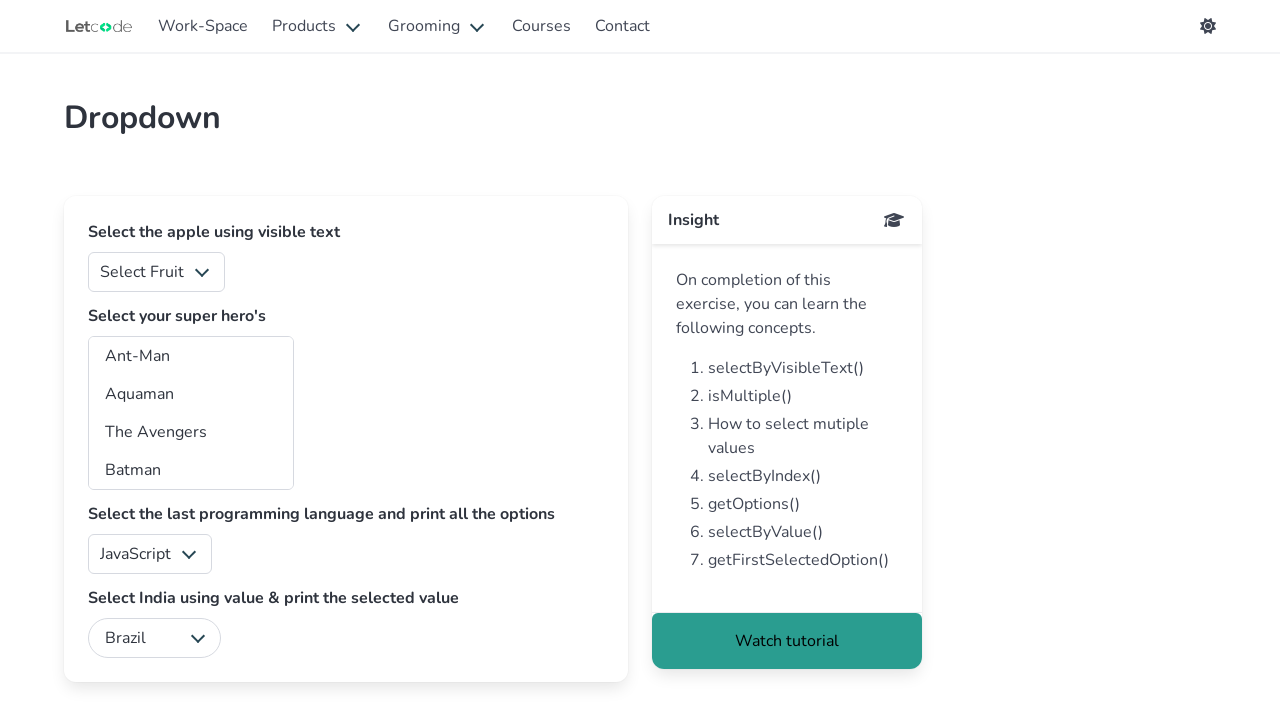